Tests registration form with password less than 6 characters and verifies password validation error messages

Starting URL: https://alada.vn/tai-khoan/dang-ky.html

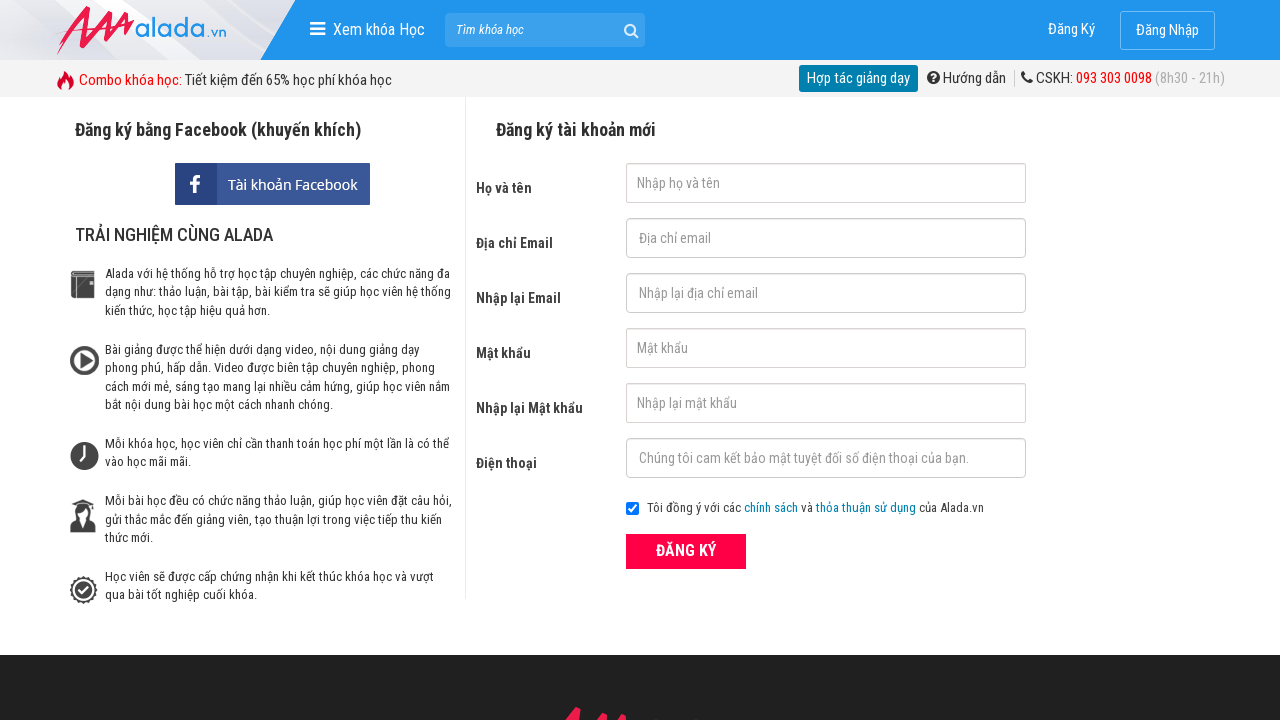

Filled first name field with 'Donald Trump' on input[name='txtFirstname']
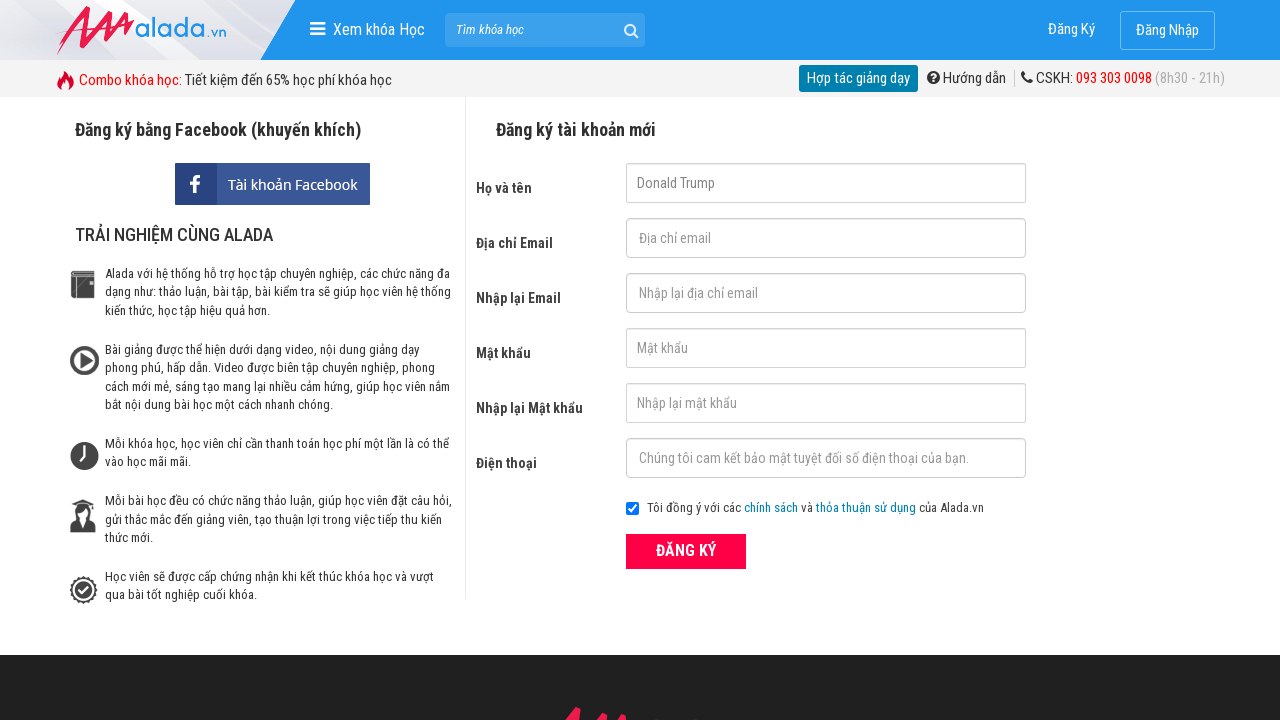

Filled email field with 'donald@trump.co' on input[name='txtEmail']
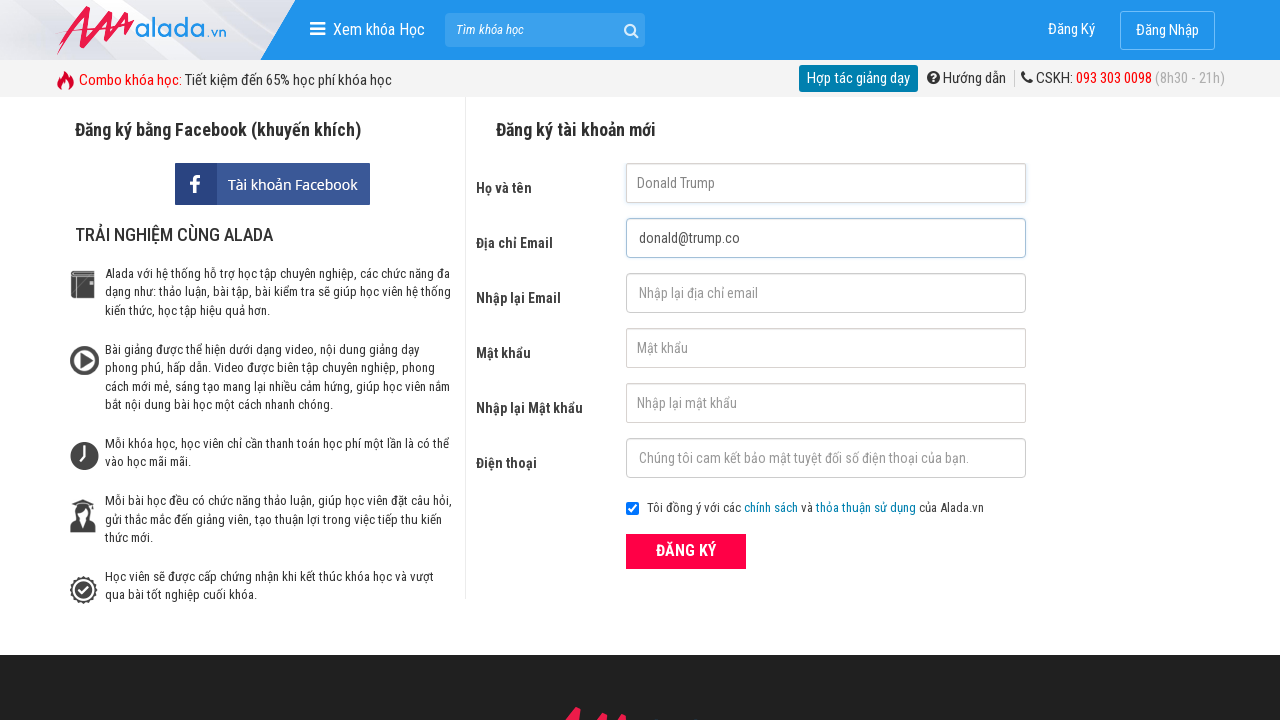

Filled confirm email field with 'donald@trump.co' on input[name='txtCEmail']
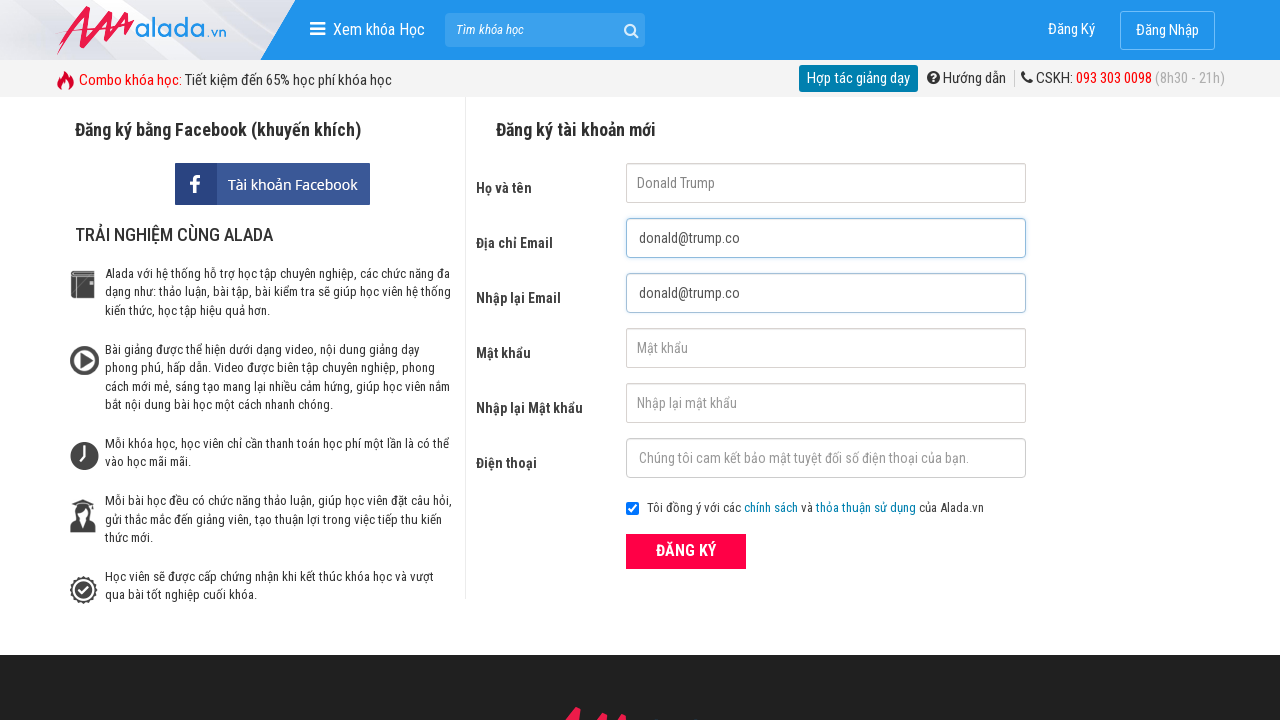

Filled password field with '123' (less than 6 characters) on input[name='txtPassword']
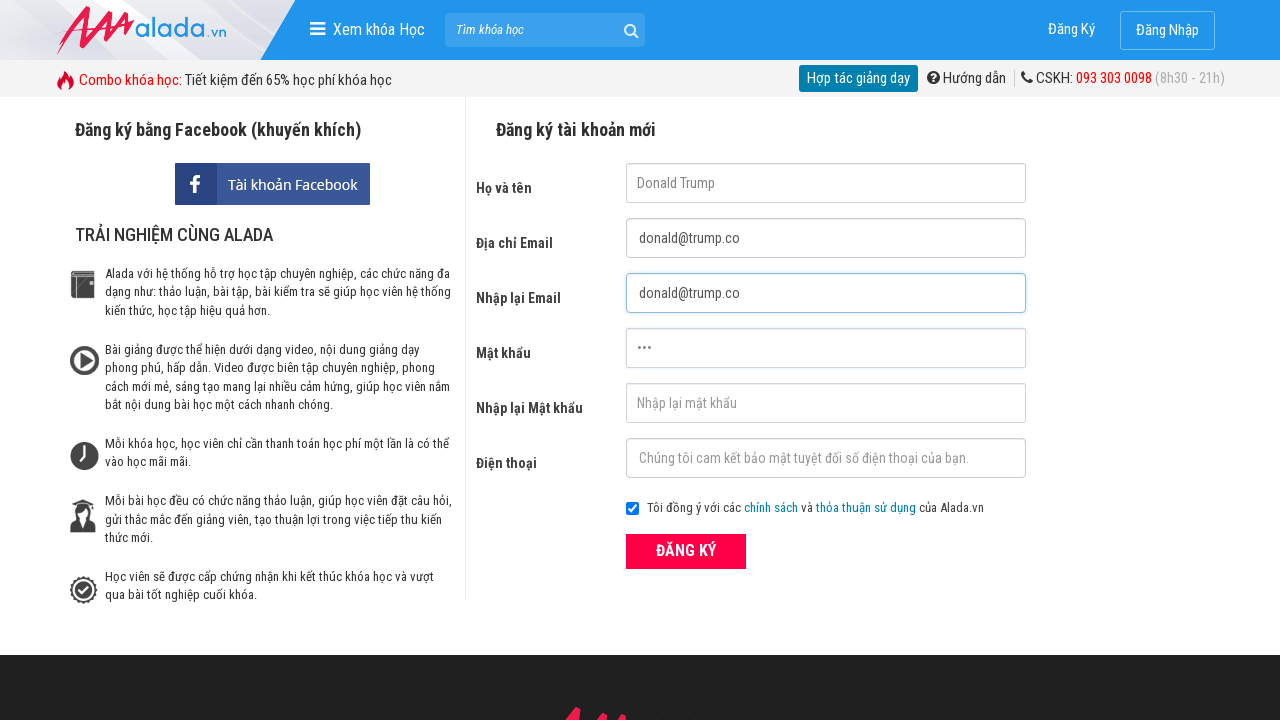

Filled confirm password field with '123' (less than 6 characters) on input[name='txtCPassword']
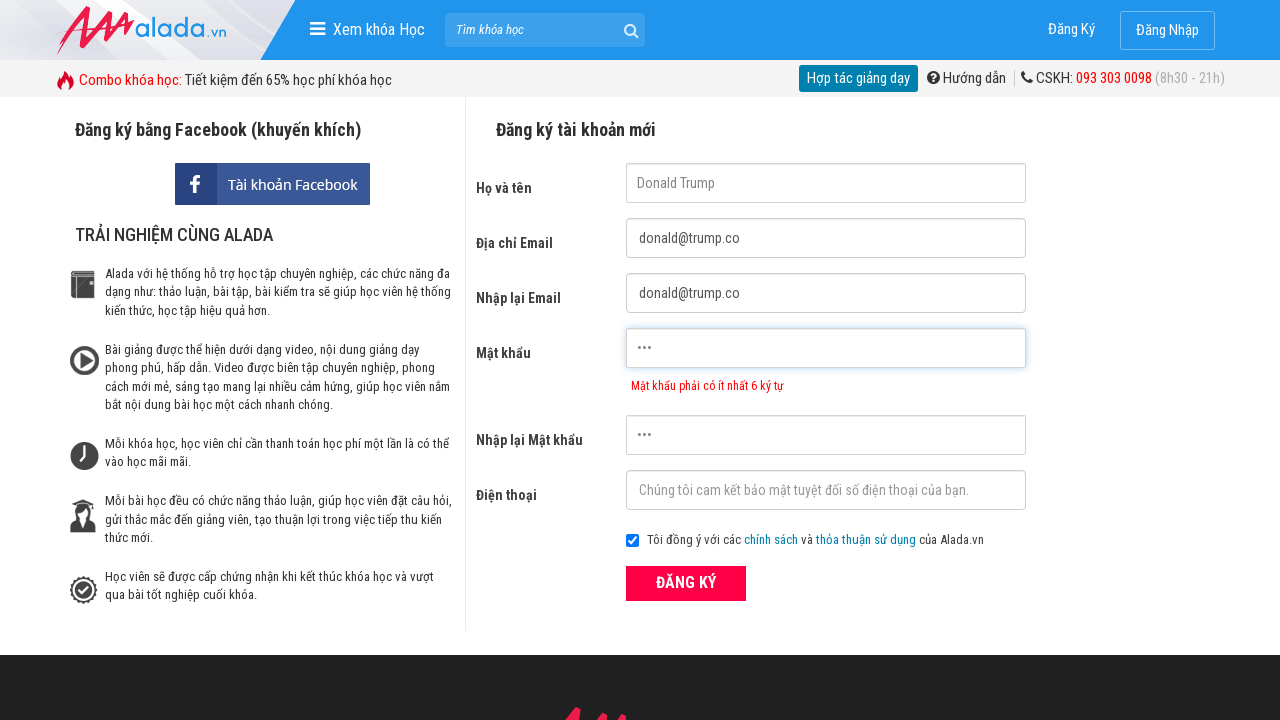

Filled phone field with '0974729124' on input[name='txtPhone']
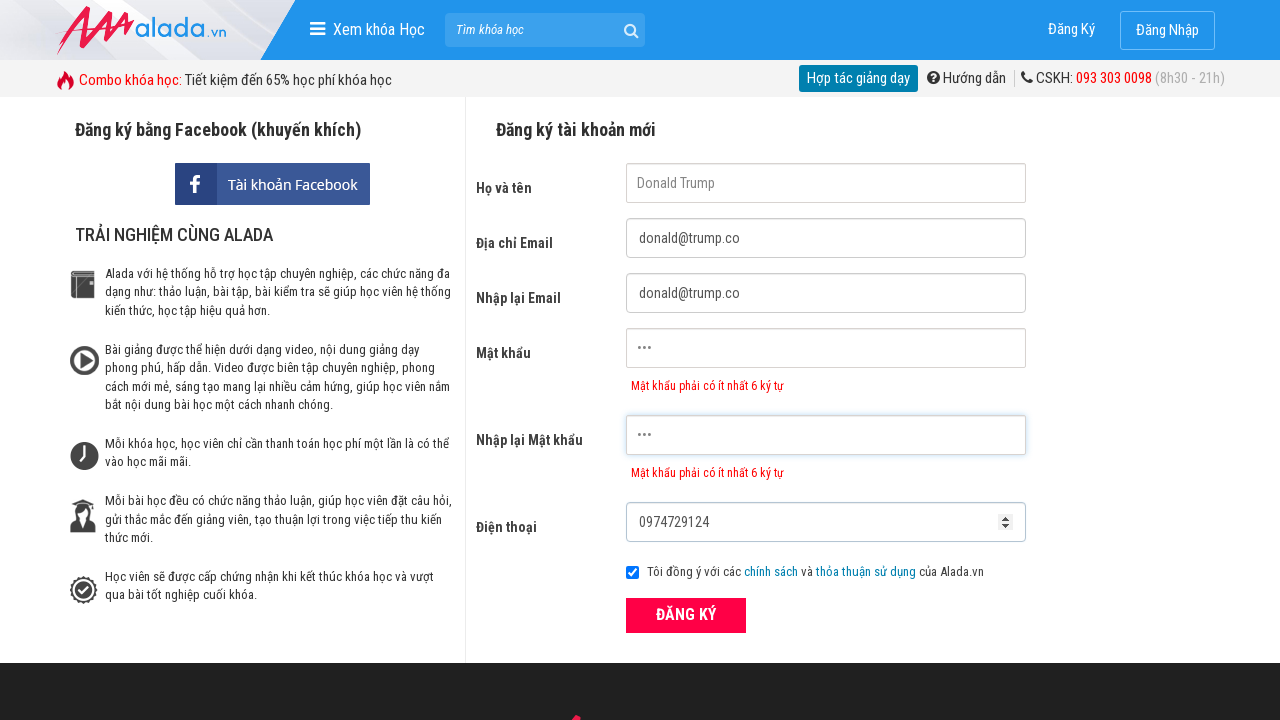

Clicked ĐĂNG KÝ (Register) button to submit form at (686, 615) on xpath=//form[@id='frmLogin']//button[text()='ĐĂNG KÝ']
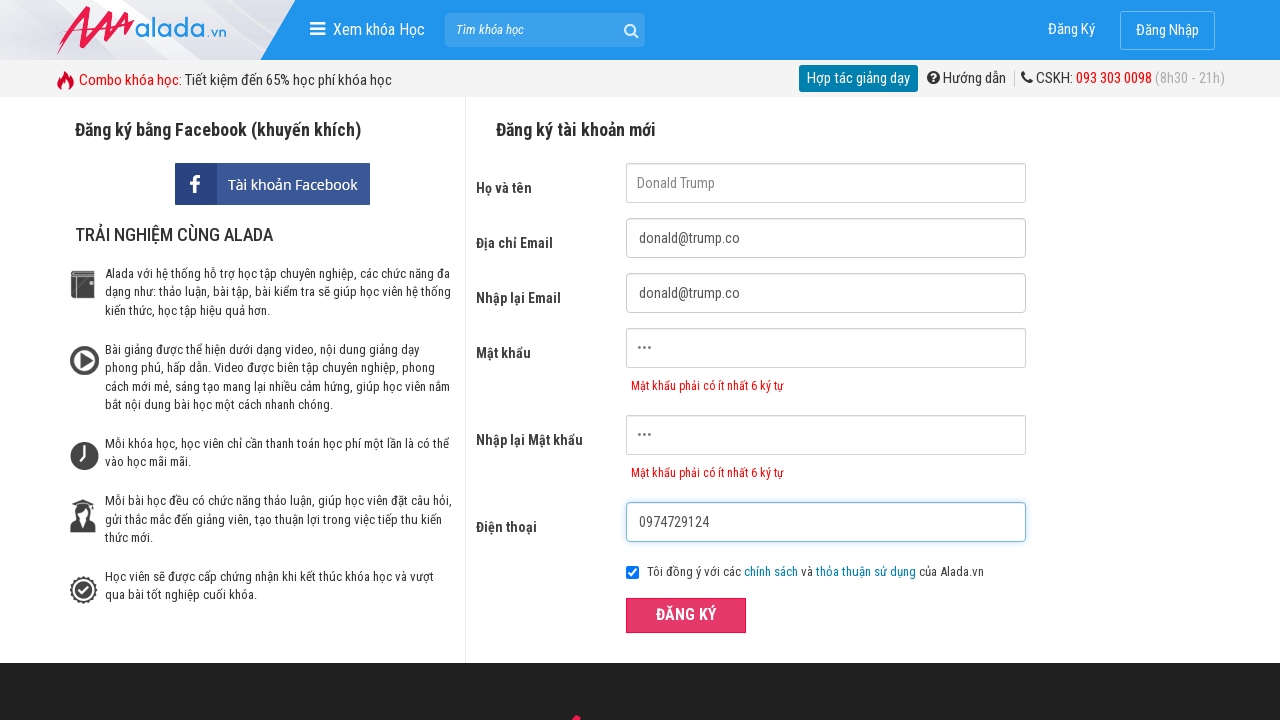

Password validation error message appeared
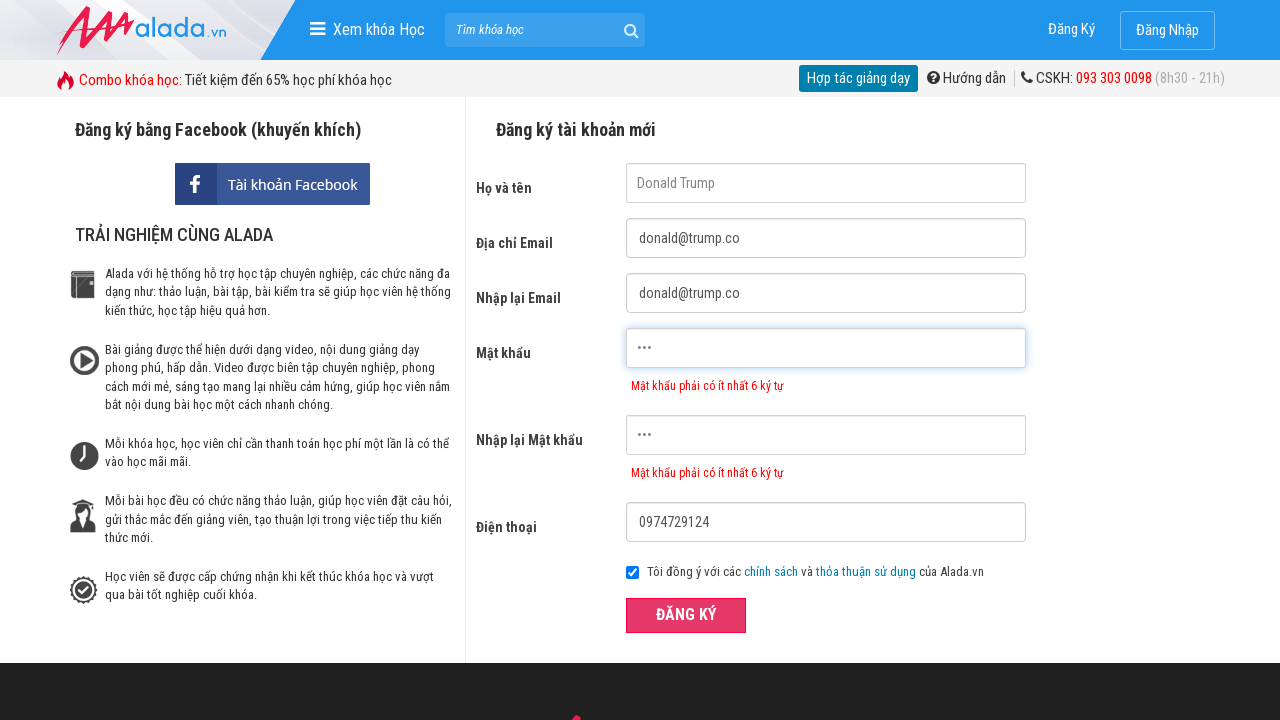

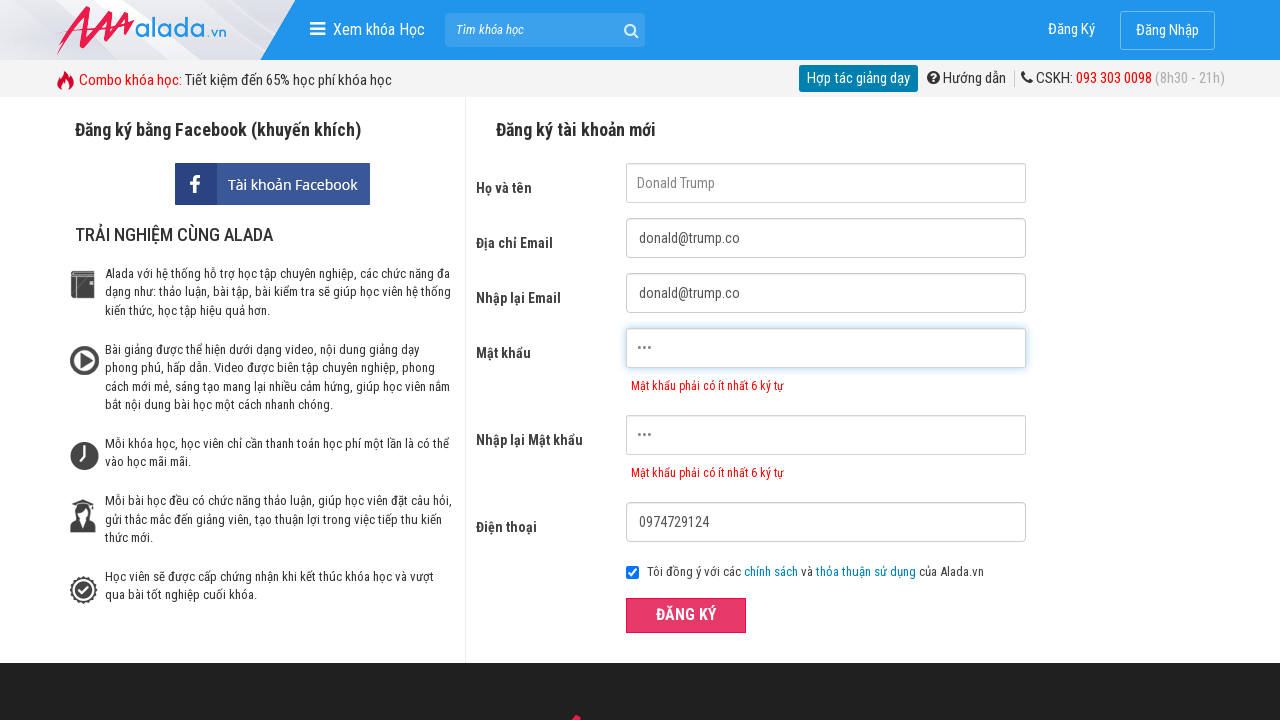